Verifies that the Current Address textarea has resizable styling (form-control class).

Starting URL: https://demoqa.com/elements

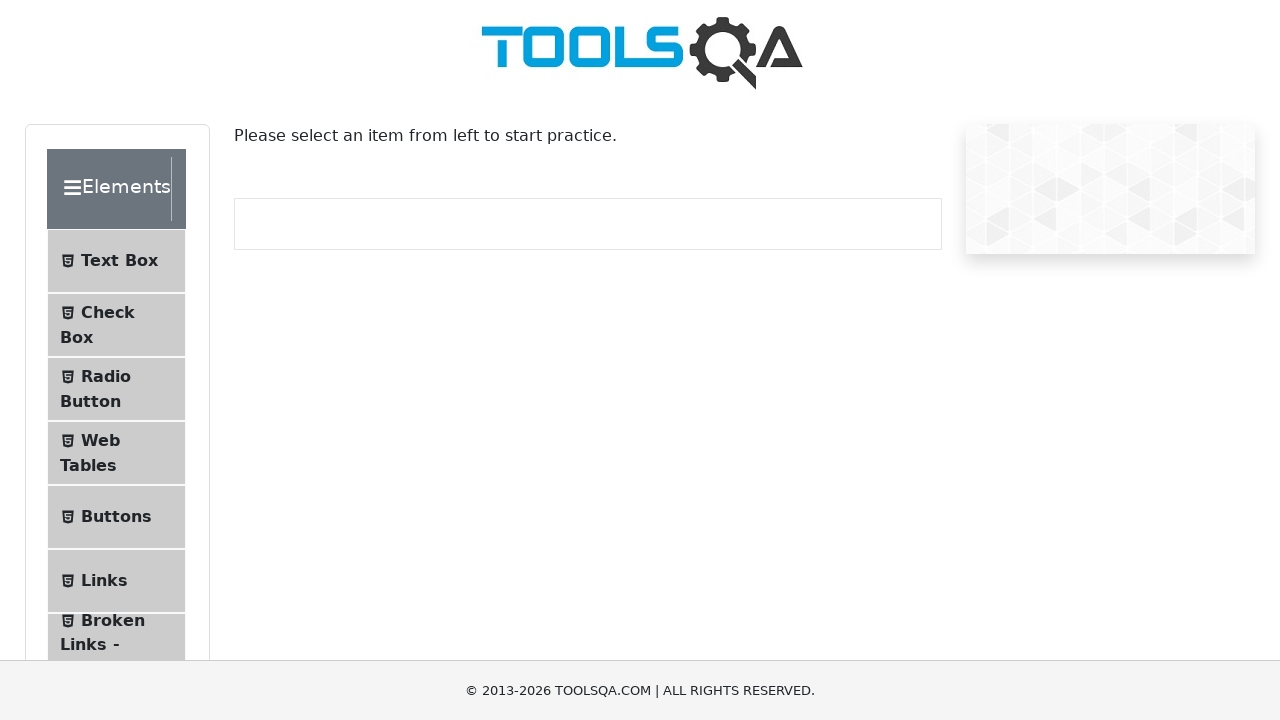

Clicked on Text Box menu item at (119, 261) on internal:text="Text Box"i
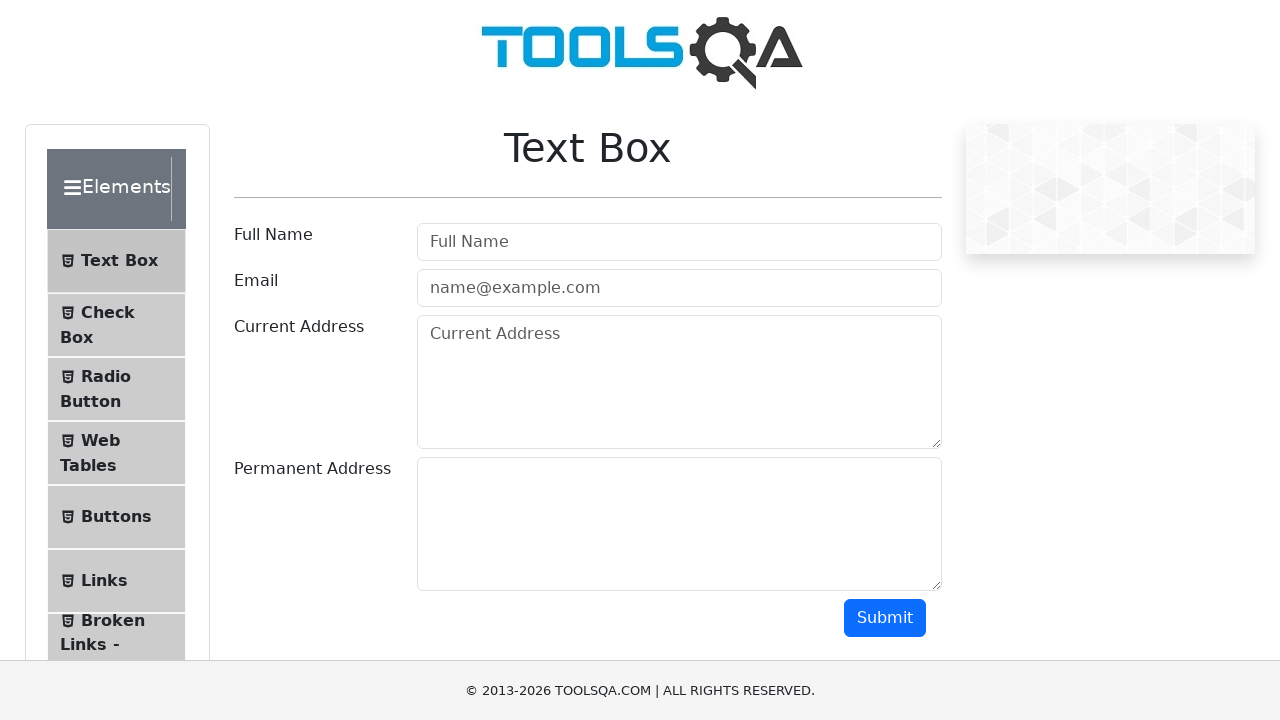

Navigated to text-box page
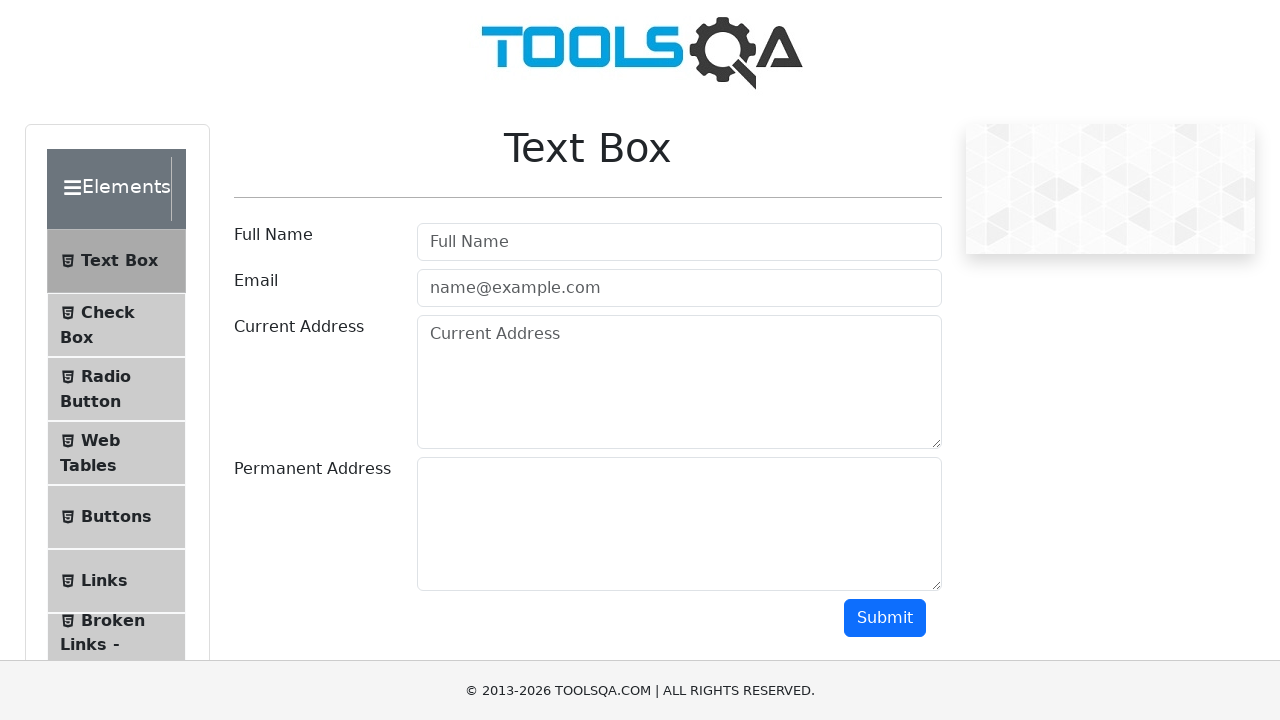

Current Address textarea is visible
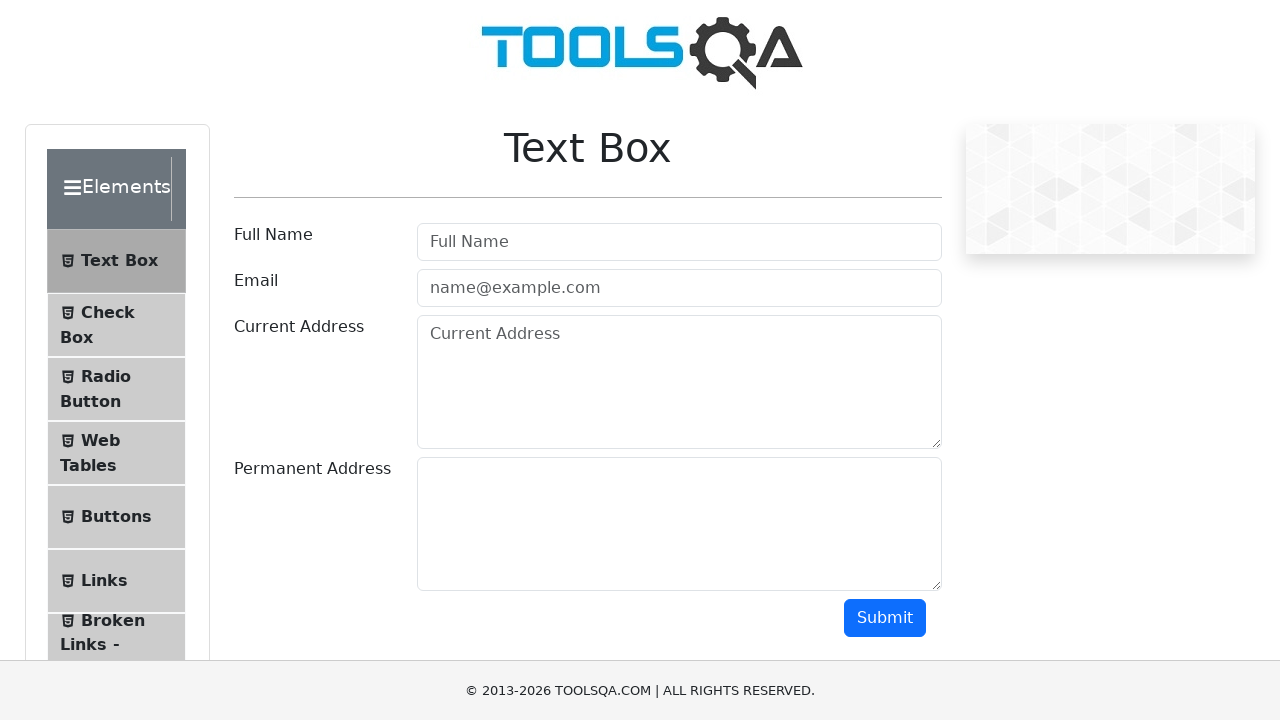

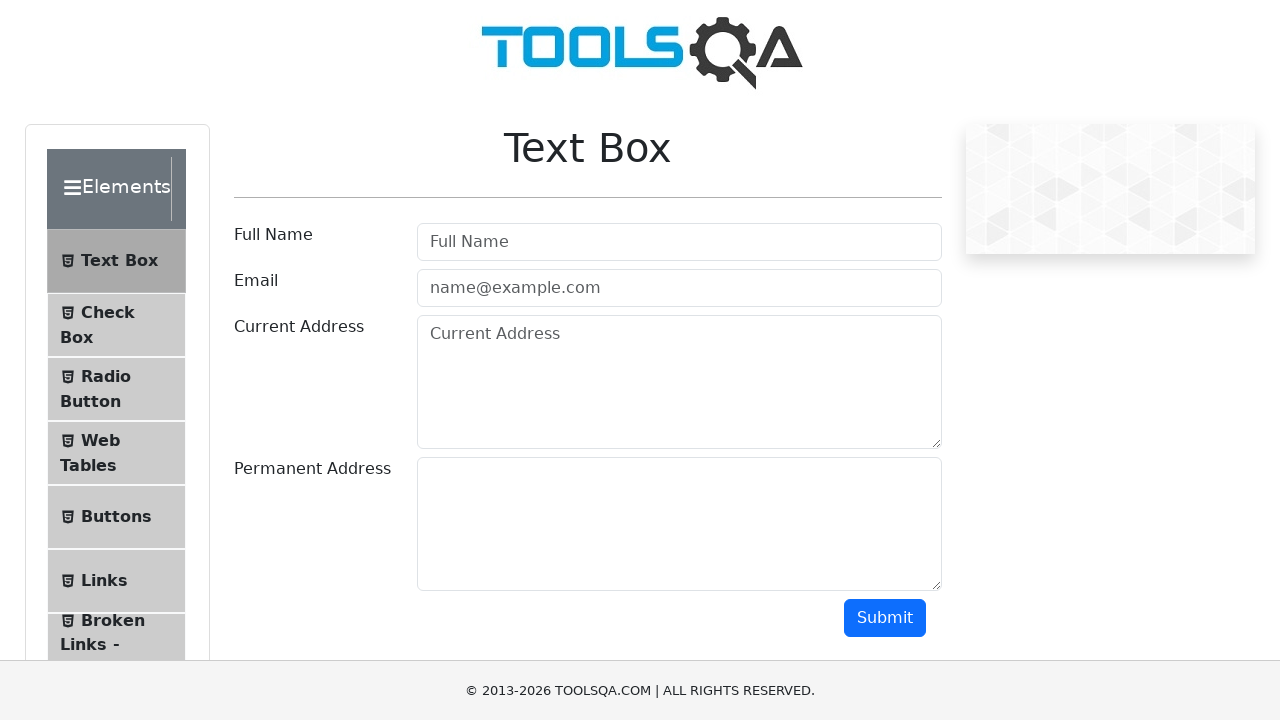